Tests staying on the current page by clicking a button that triggers an alert and dismissing (canceling) the alert, then verifying the displayed text on the page.

Starting URL: https://kristinek.github.io/site/examples/alerts_popups

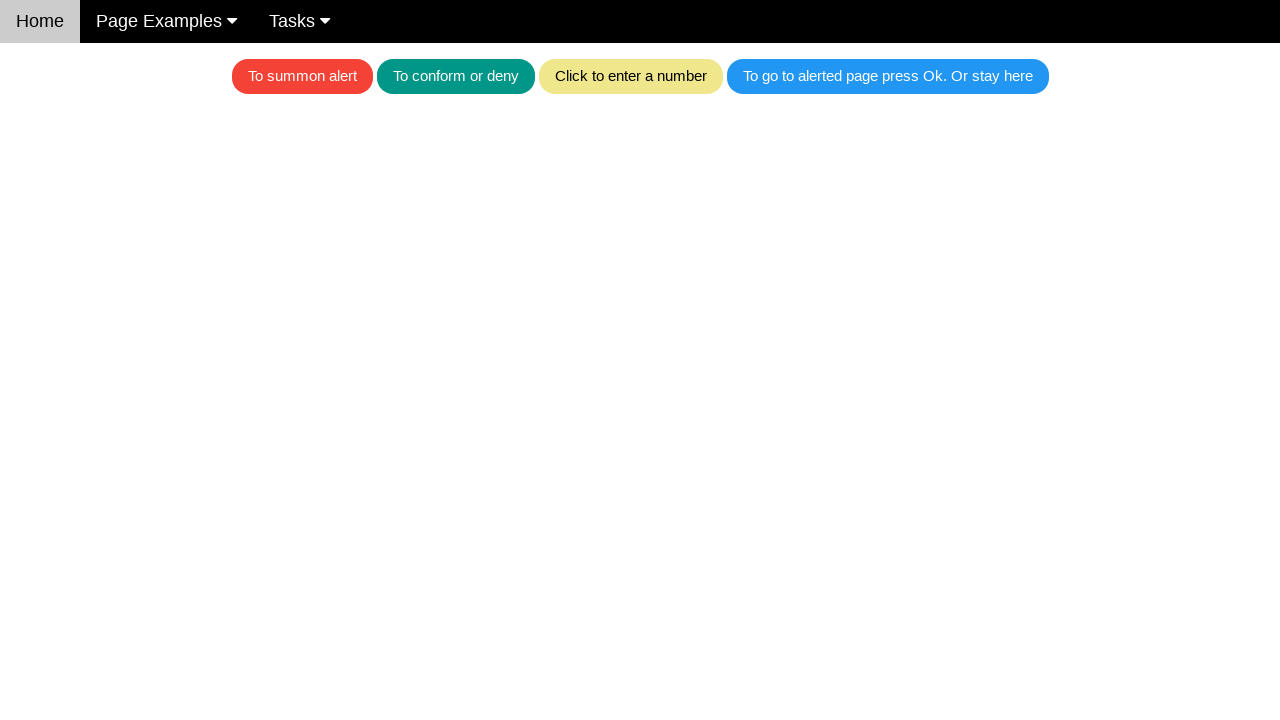

Set up dialog handler to dismiss alerts
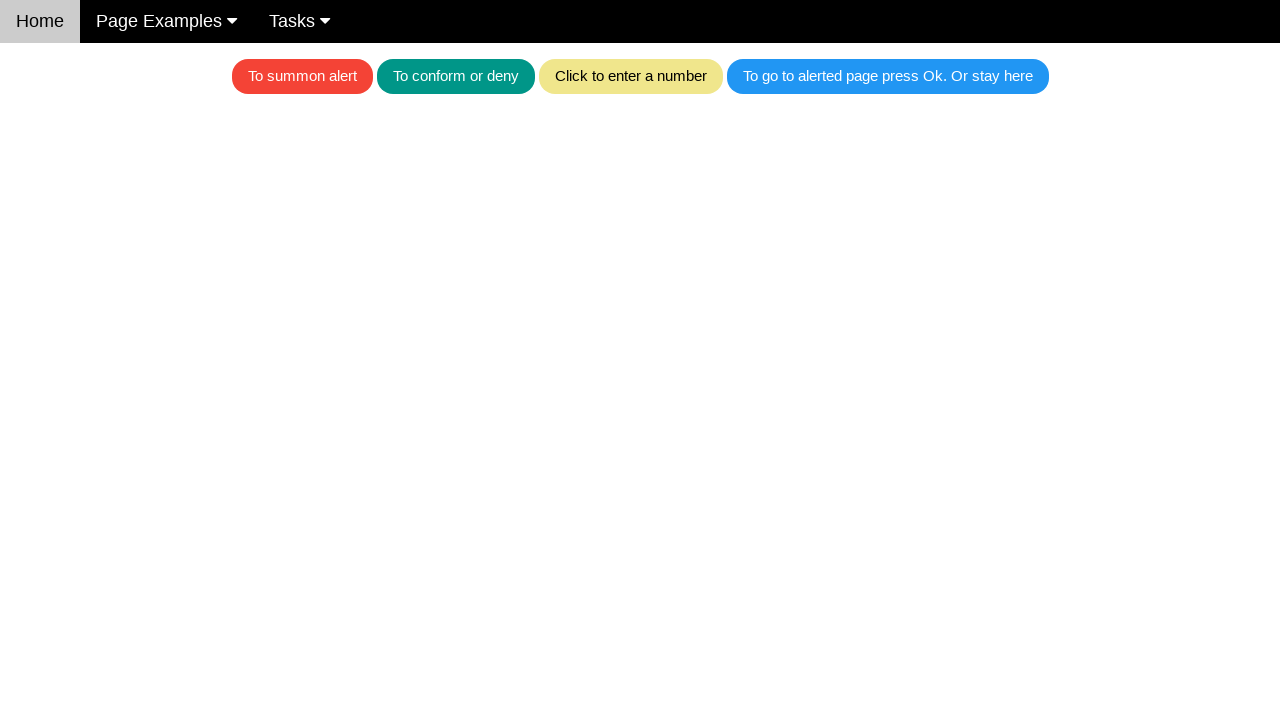

Clicked button to trigger alert at (888, 76) on .w3-blue
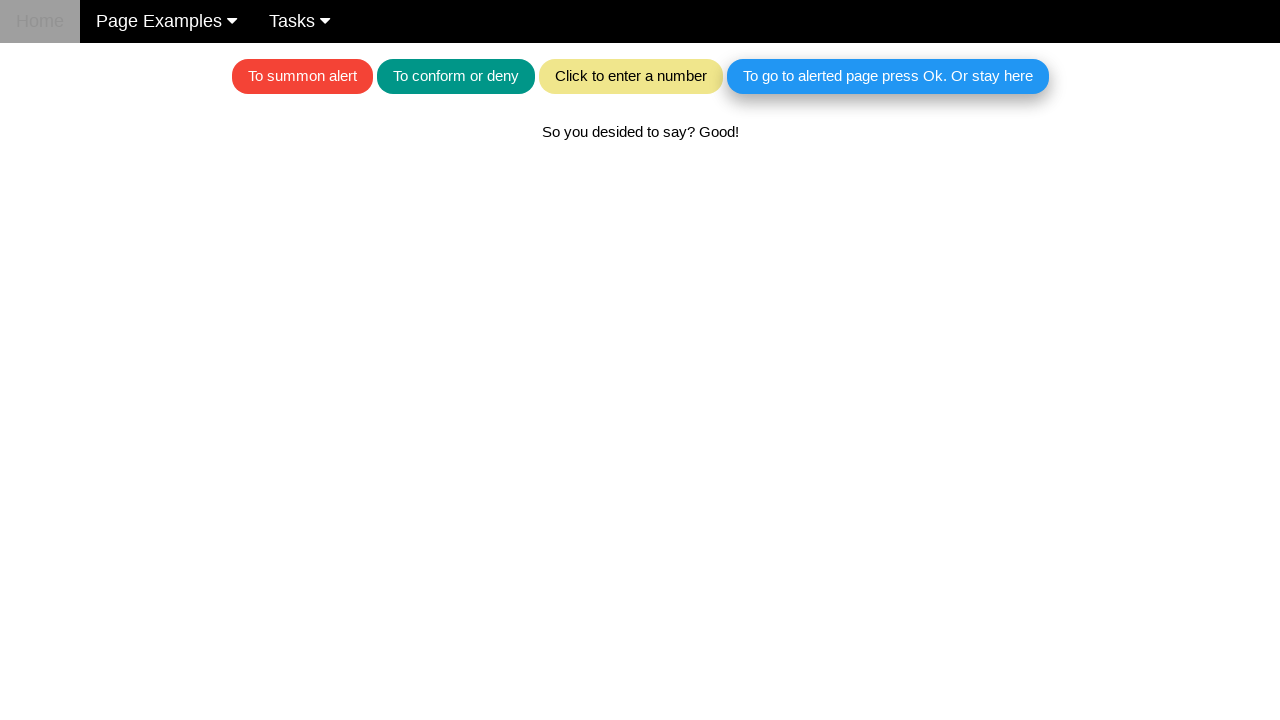

Waited for alert to be dismissed and page to update
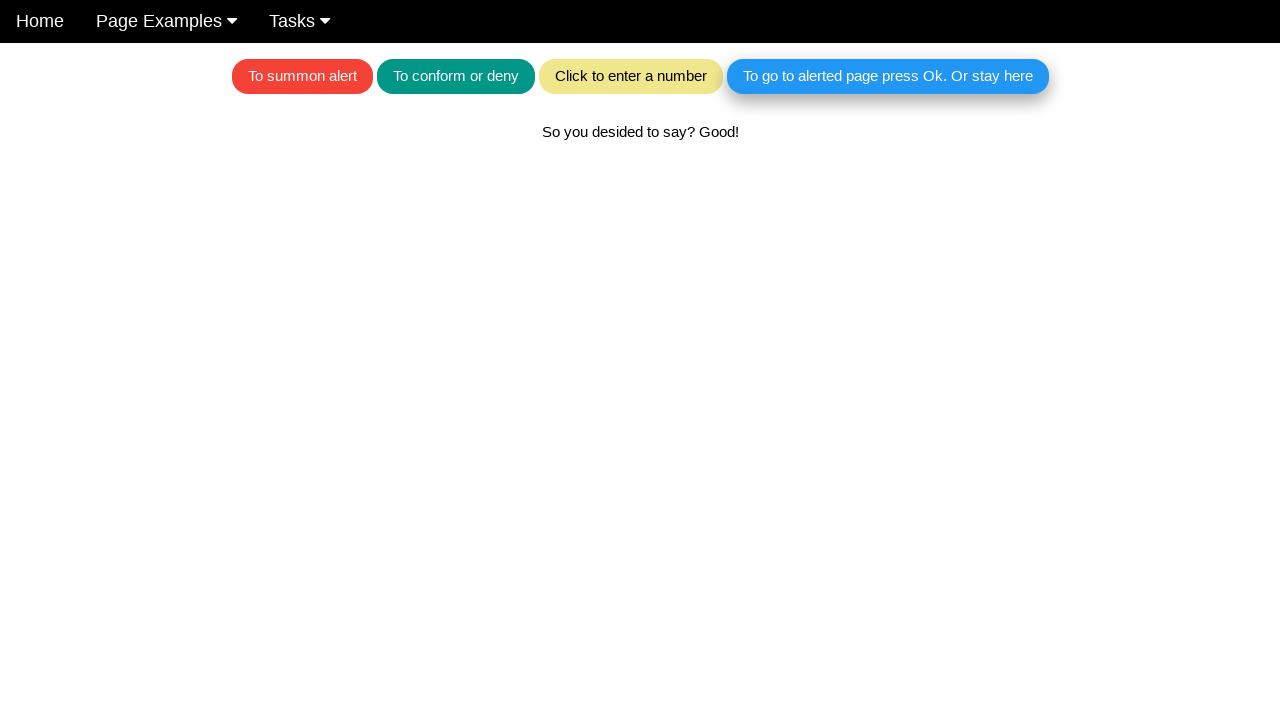

Located text element for verification
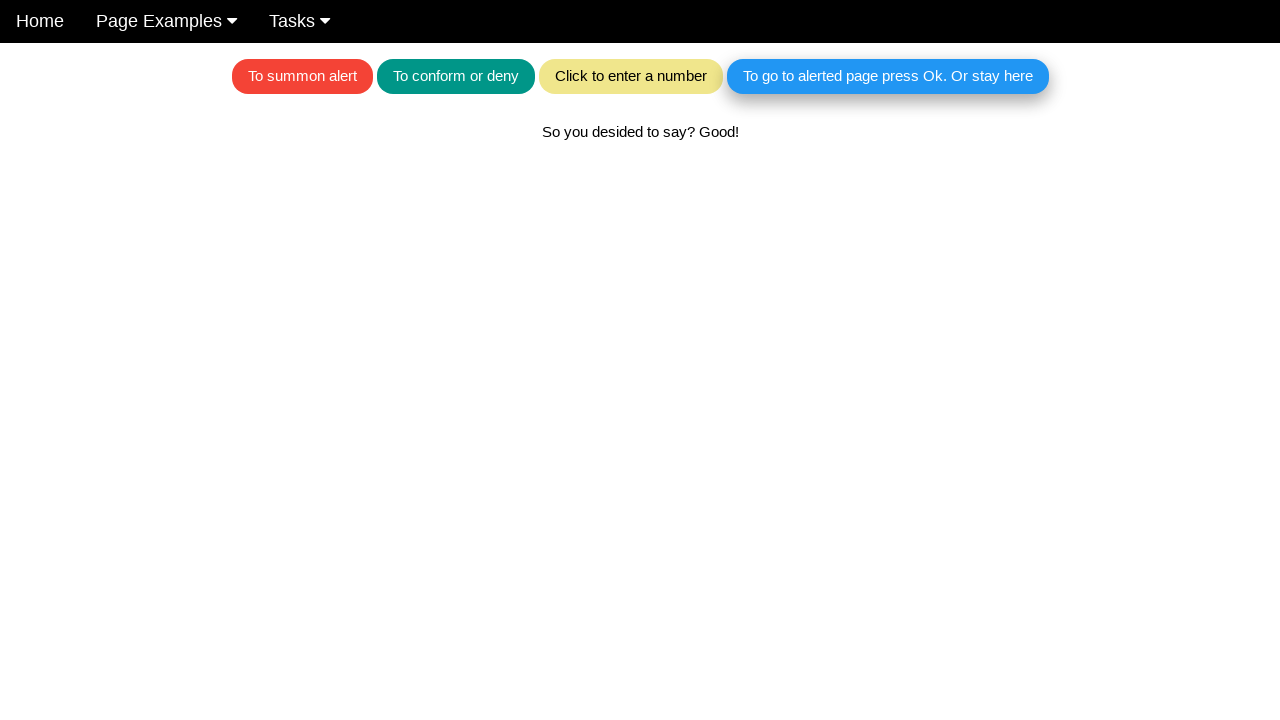

Verified that page remained on current URL with expected text after dismissing alert
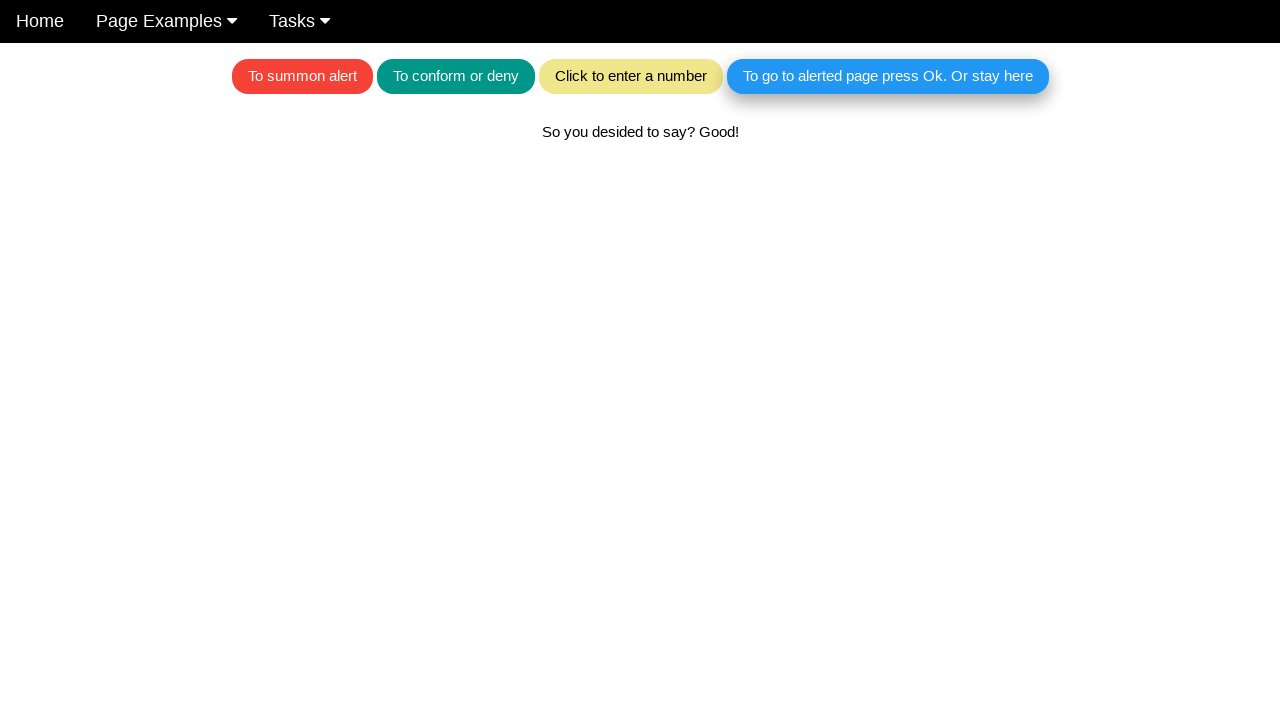

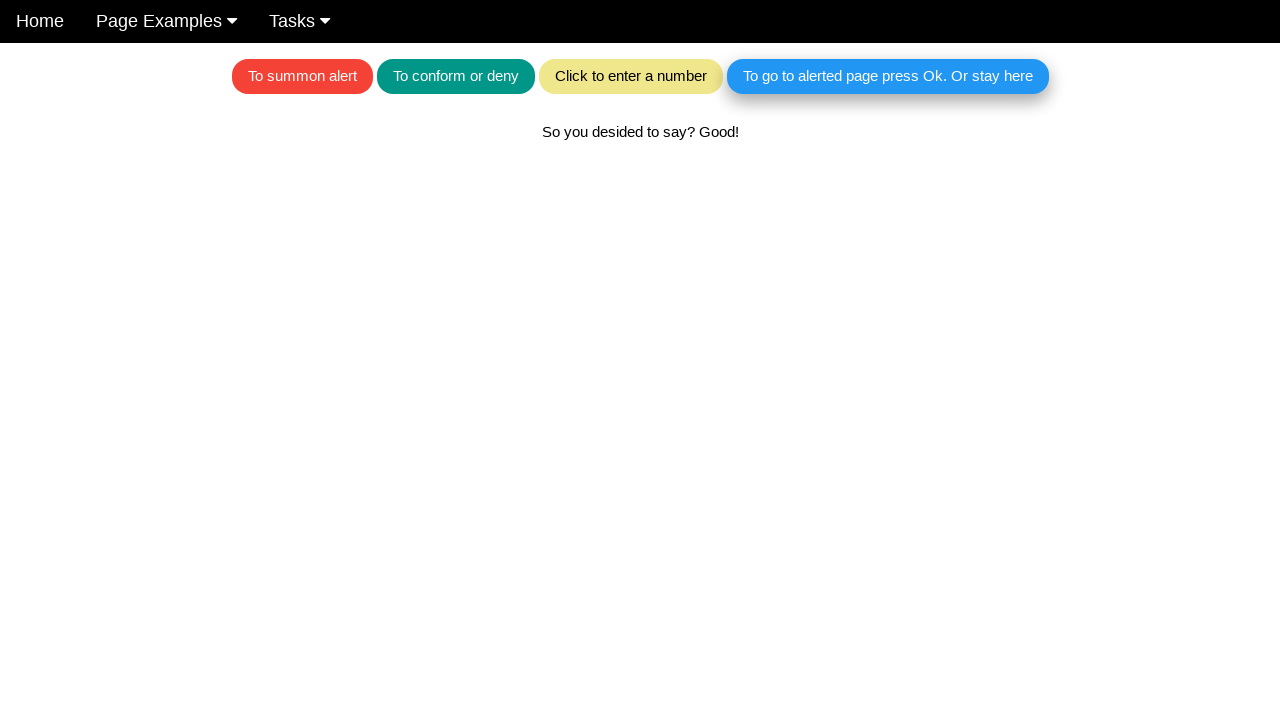